Tests double-click and context-click (right-click) functionality on a button element within an iframe

Starting URL: https://jqueryui.com/button/

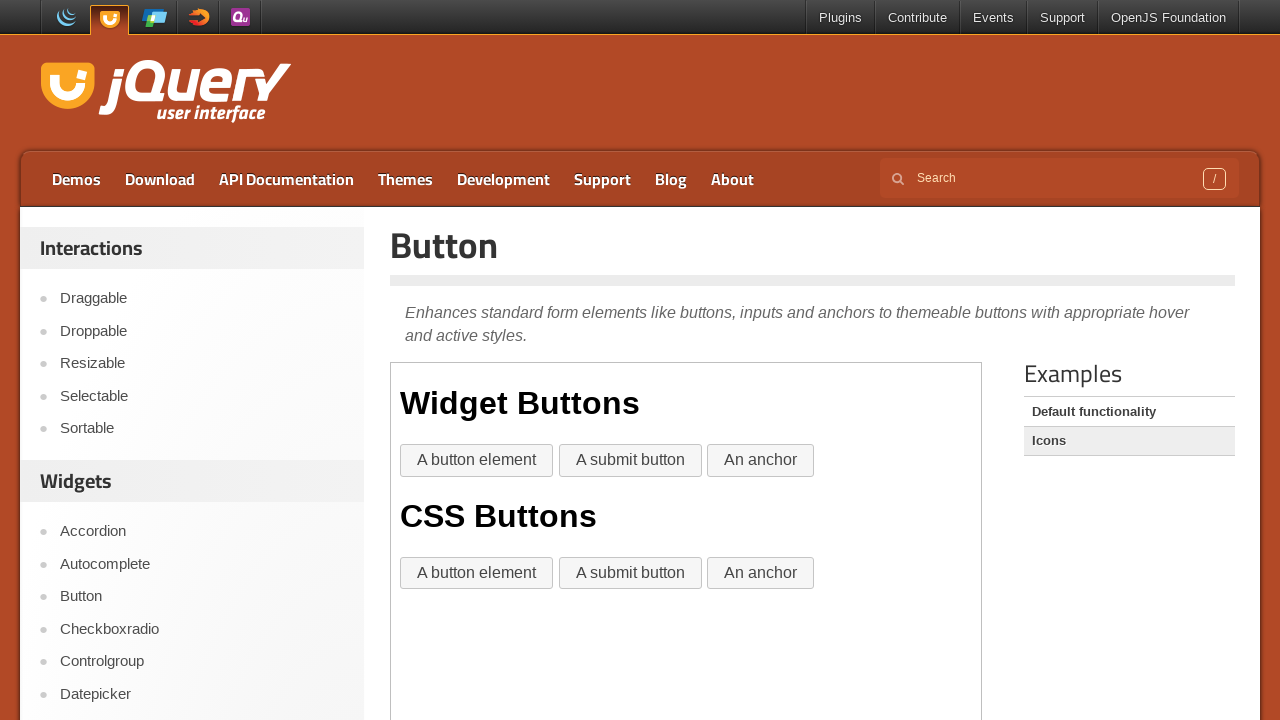

Located the demo iframe
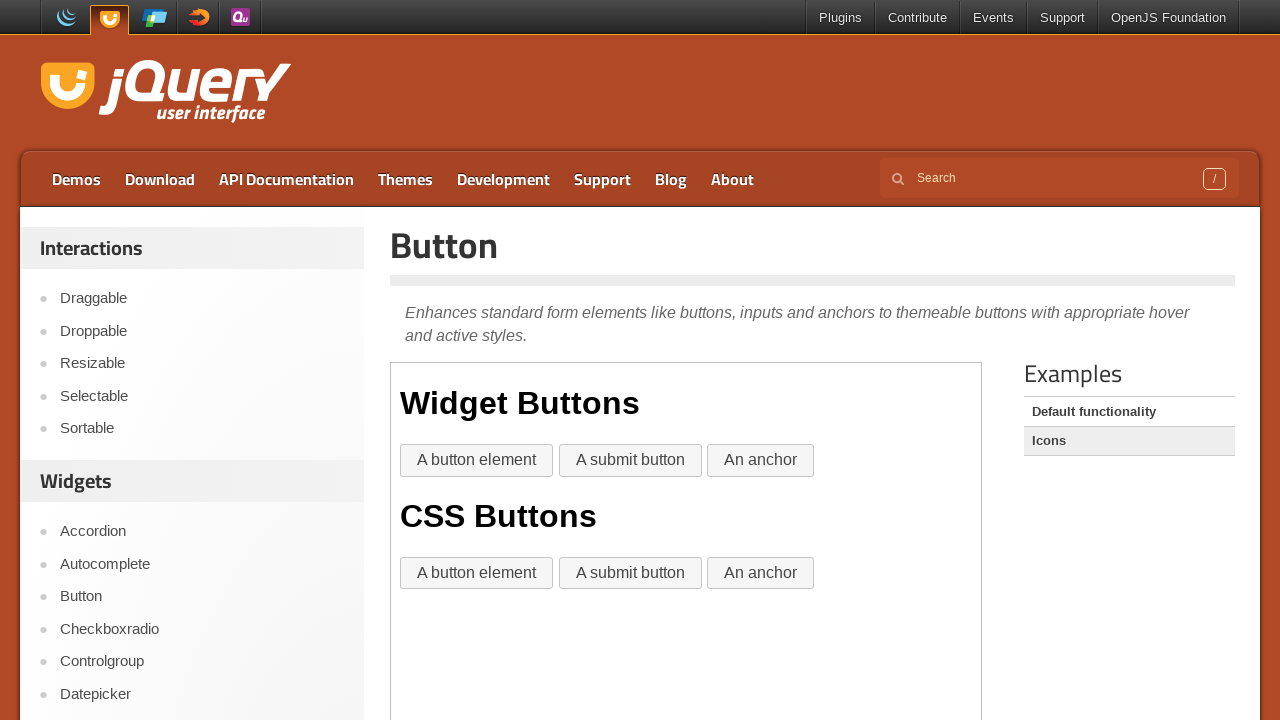

Double-clicked the anchor element in the widget at (761, 461) on .demo-frame >> internal:control=enter-frame >> xpath=//div[@class = 'widget']//a
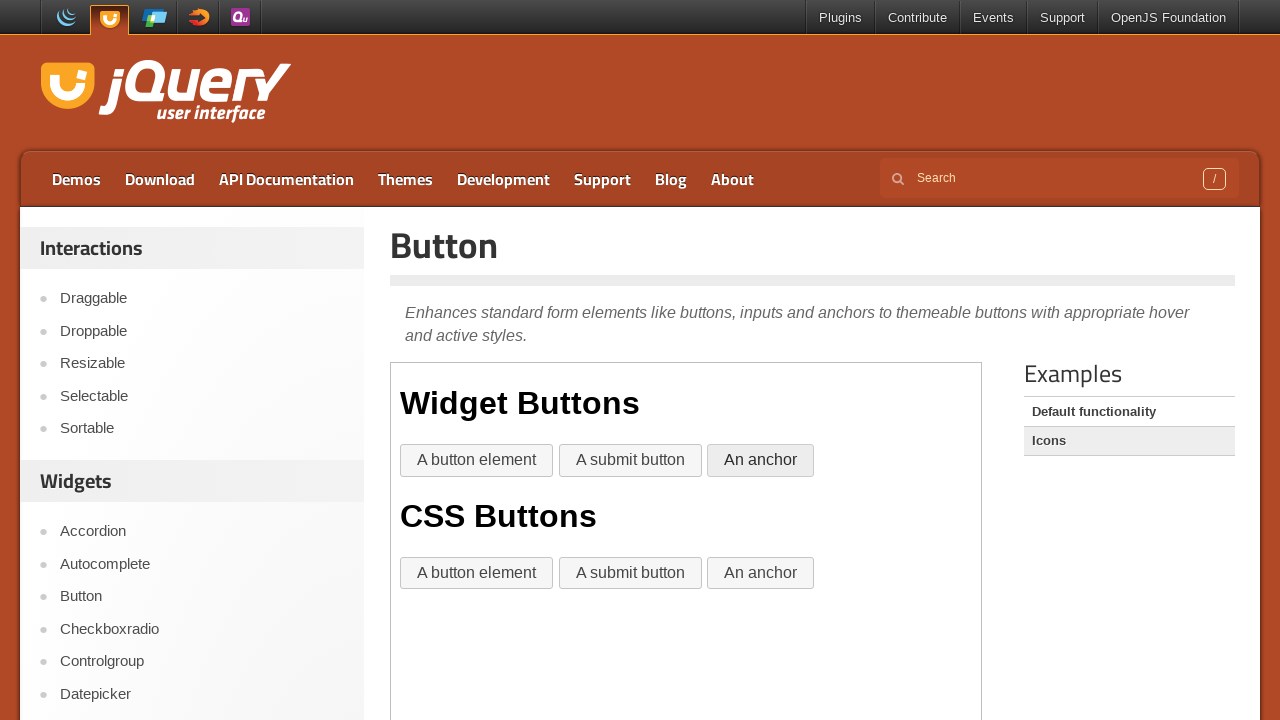

Right-clicked (context-clicked) the anchor element at (761, 461) on .demo-frame >> internal:control=enter-frame >> xpath=//div[@class = 'widget']//a
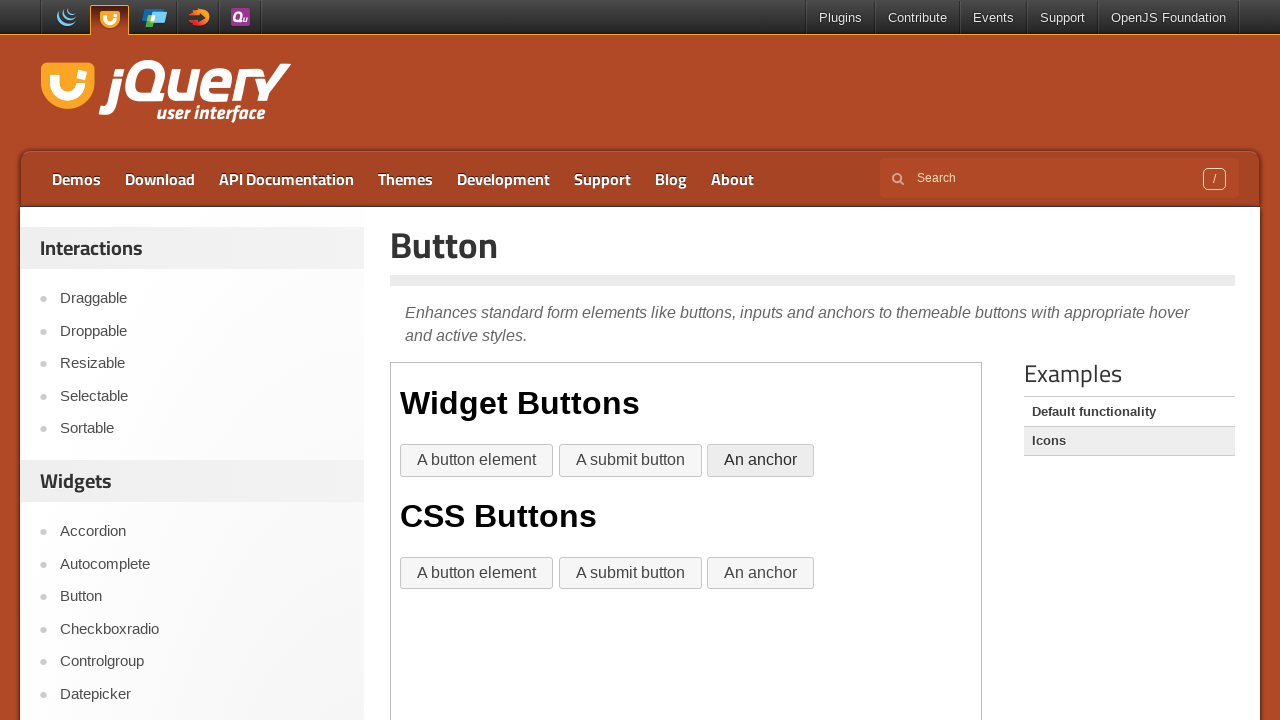

Pressed Escape to dismiss the context menu
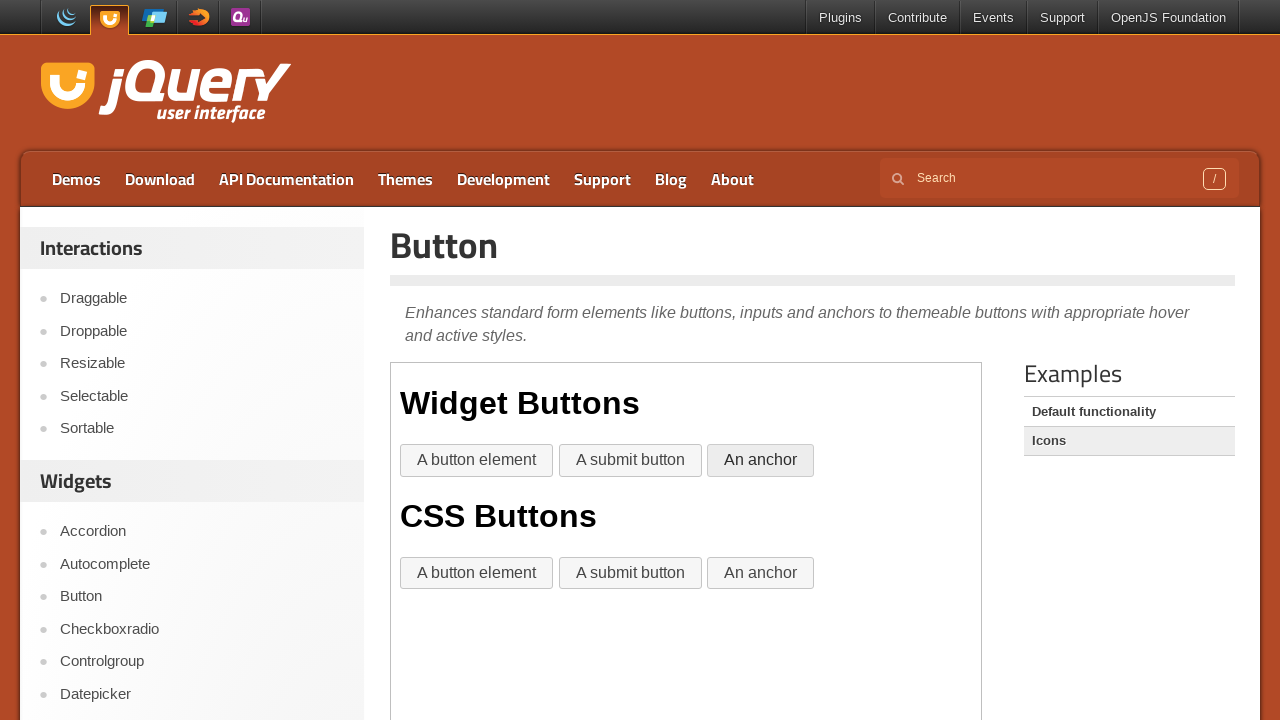

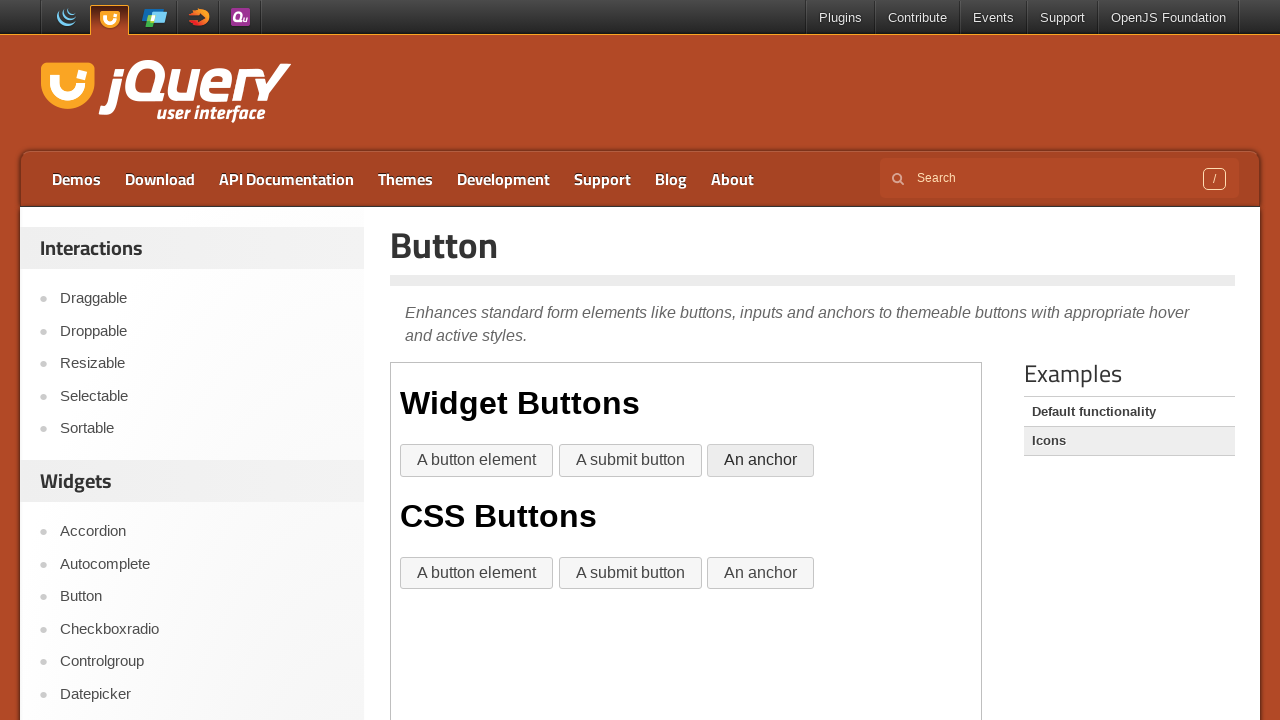